Navigates to youtube.com and verifies the page loaded successfully by checking the current URL

Starting URL: https://www.youtube.com/

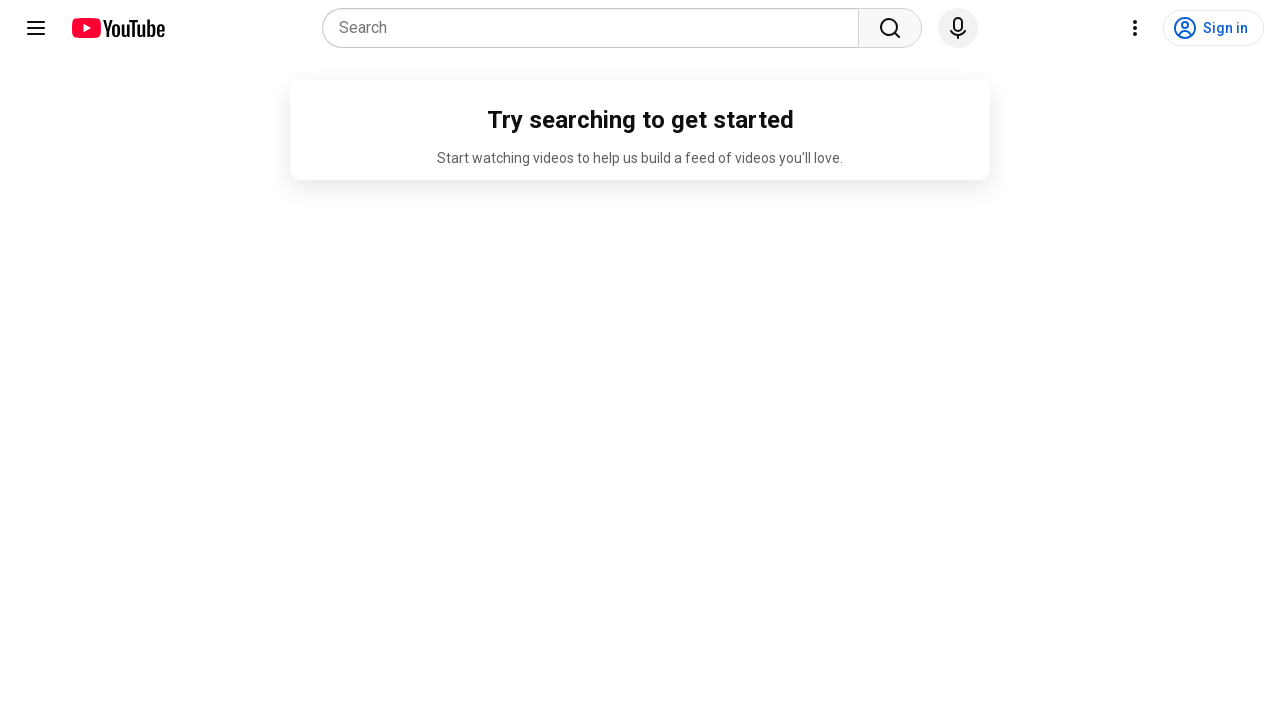

Navigated to YouTube homepage
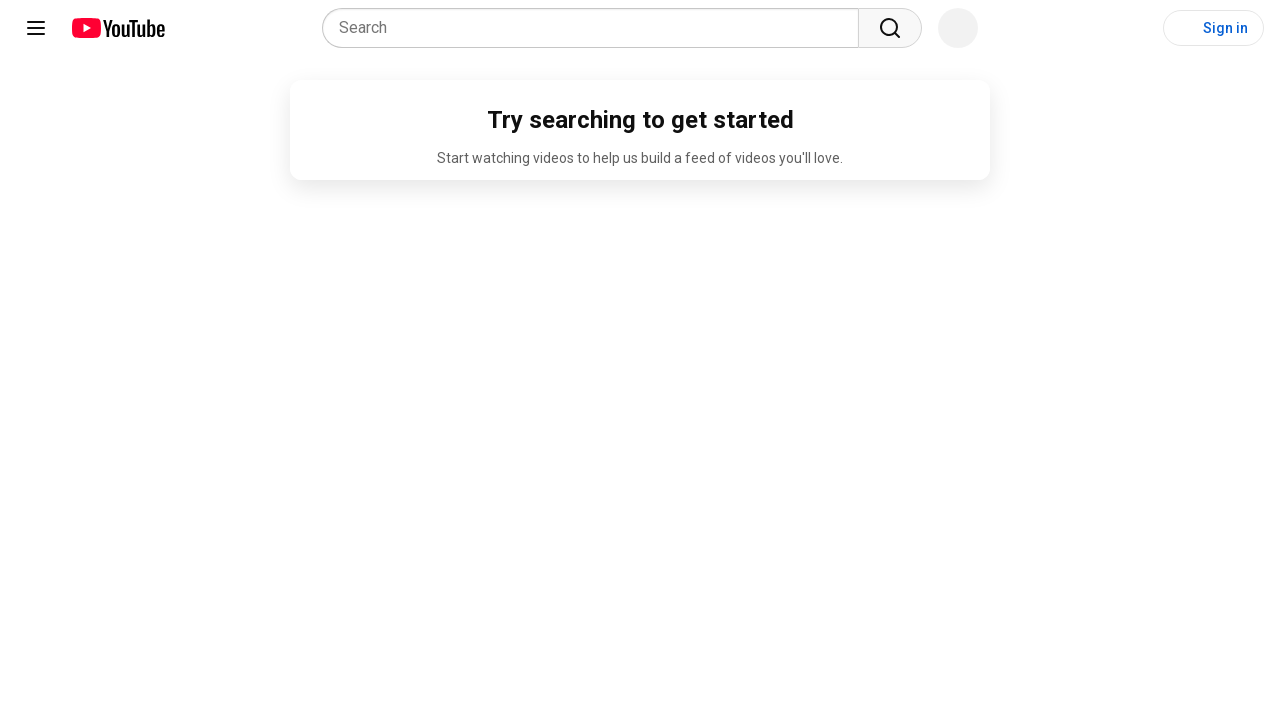

Verified page URL is https://www.youtube.com/
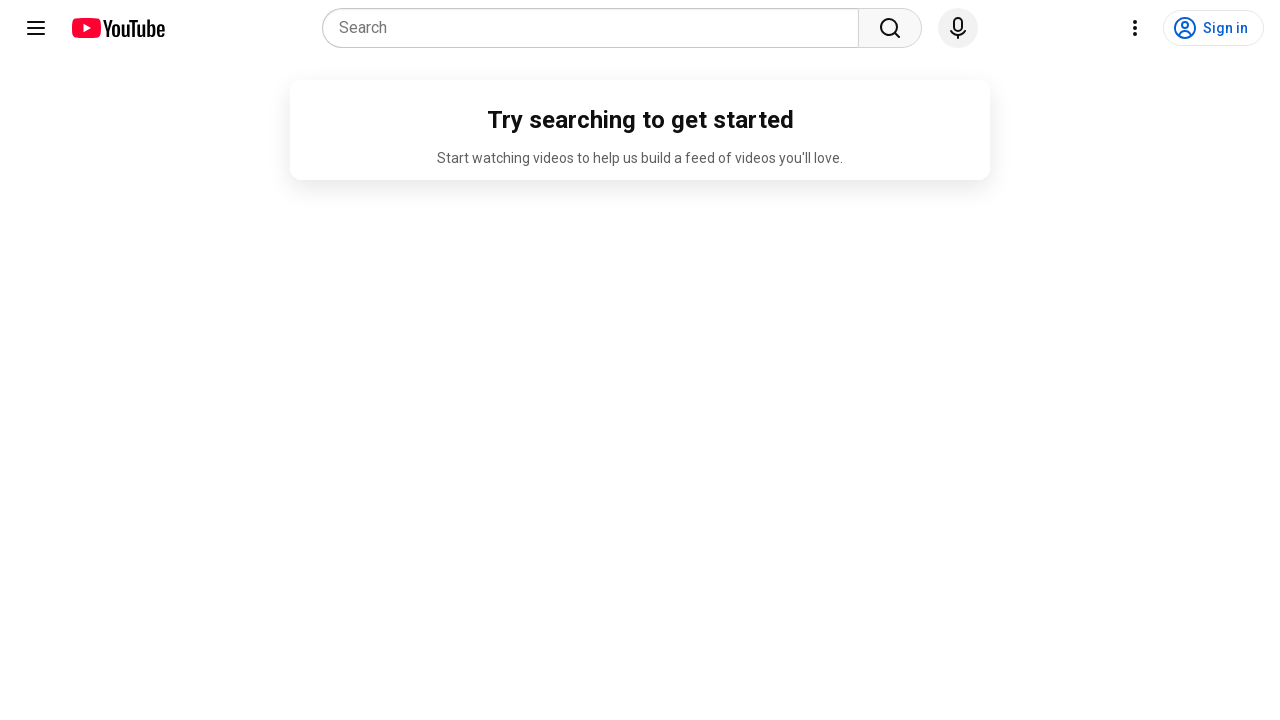

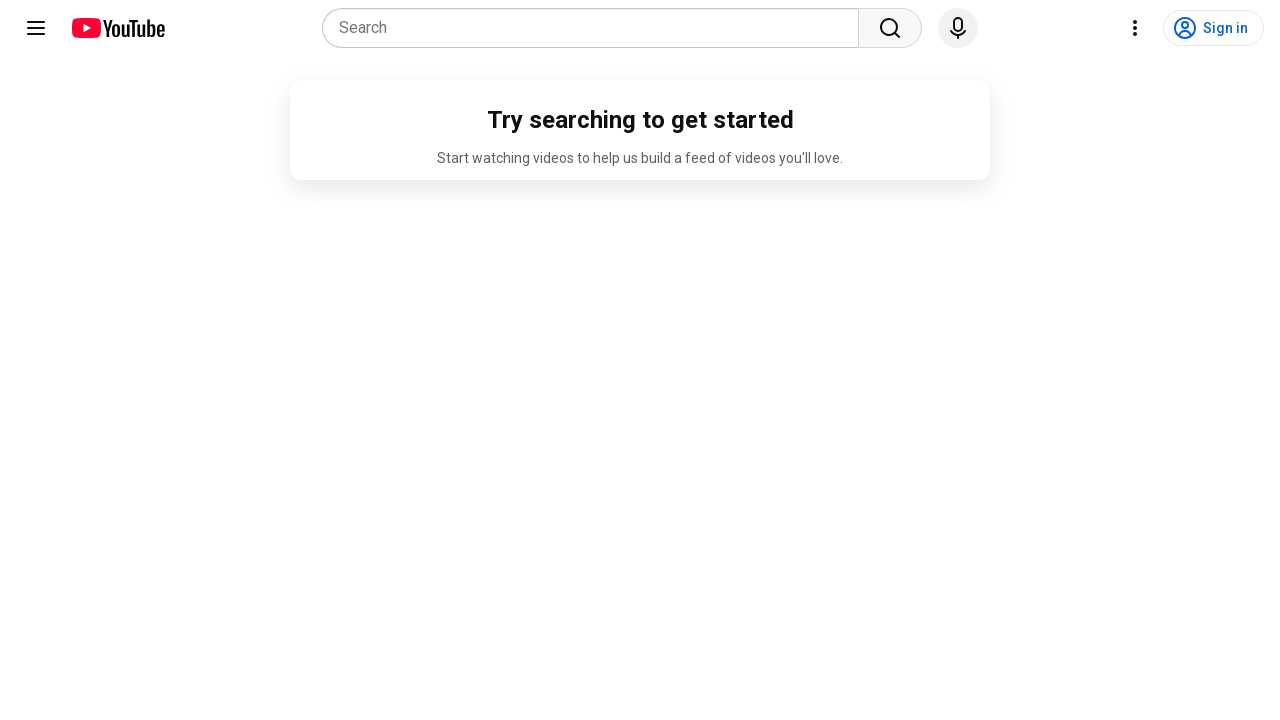